Navigates to the Domino's Pizza India online ordering website and verifies the page loads successfully.

Starting URL: https://pizzaonline.dominos.co.in/

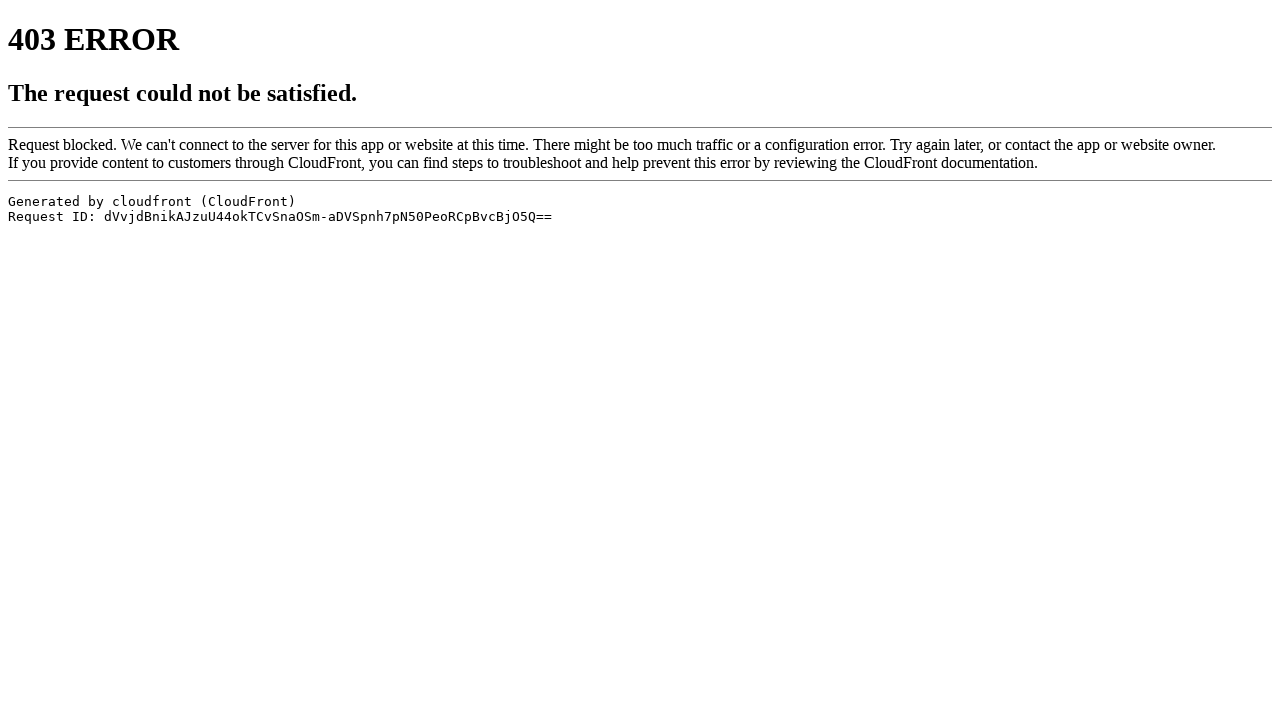

Navigated to Domino's Pizza India online ordering website
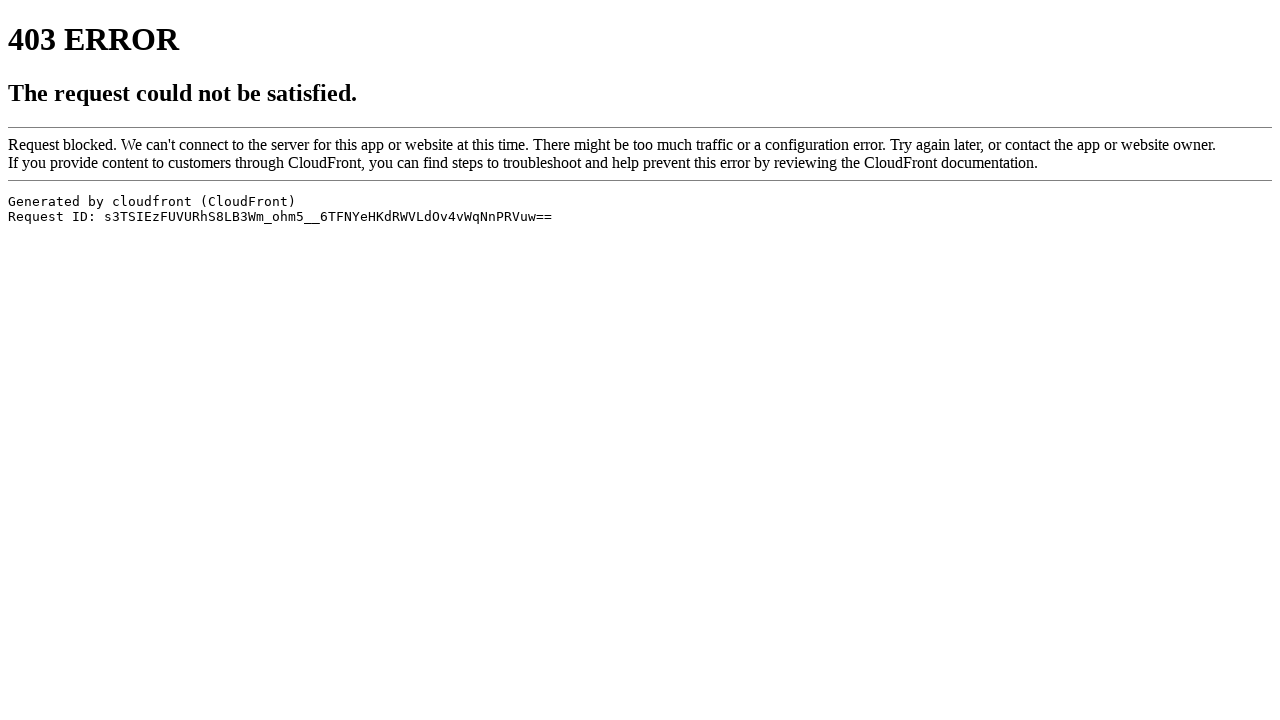

Page fully loaded - DOM content ready
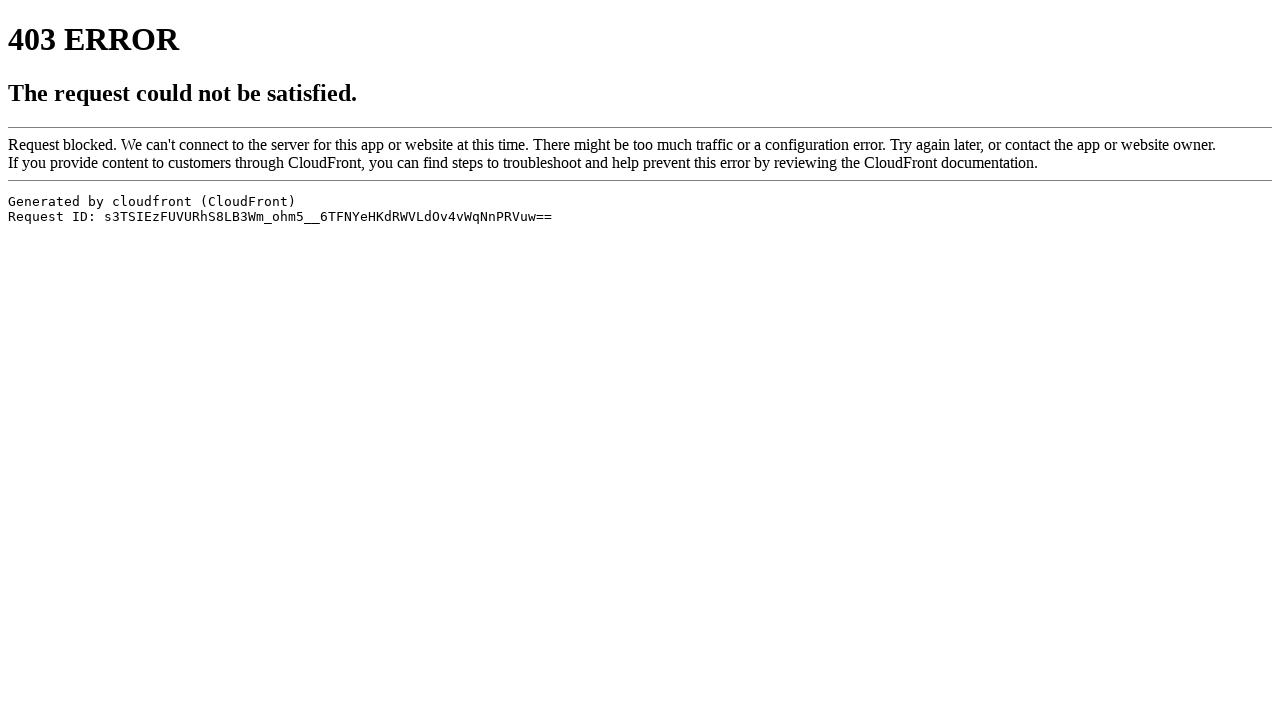

Verified page URL matches expected Domino's Pizza India website
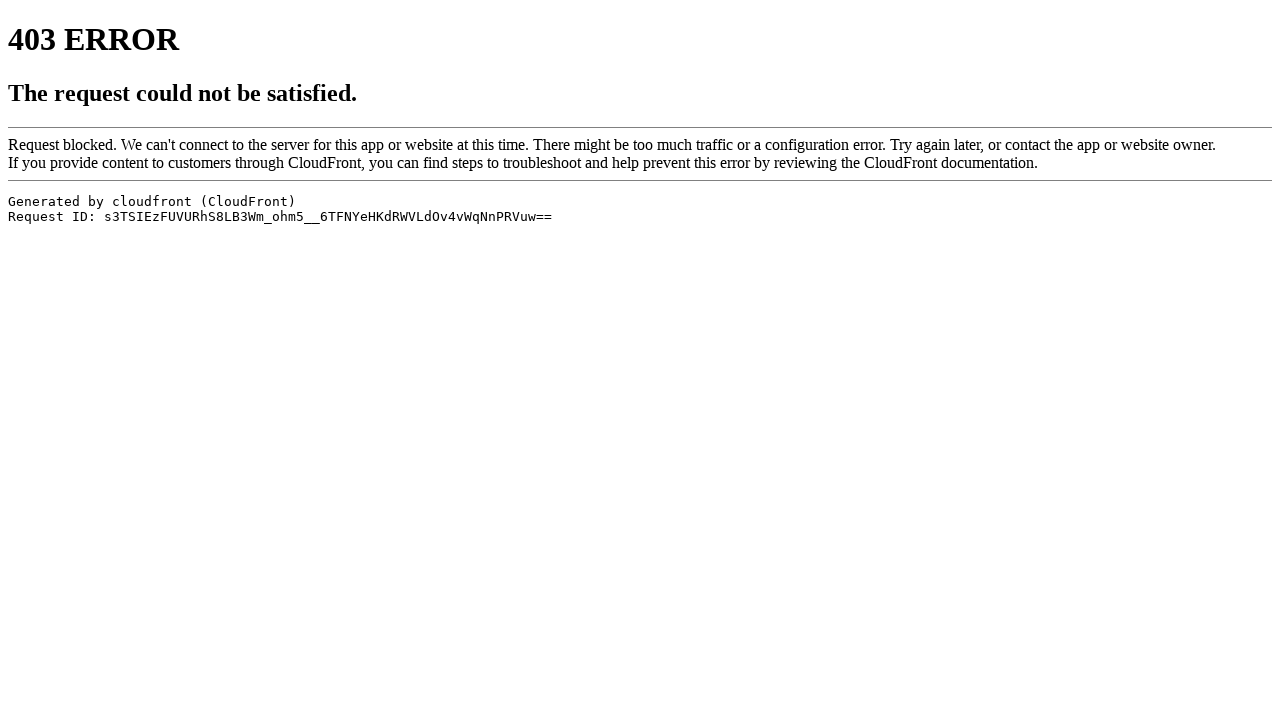

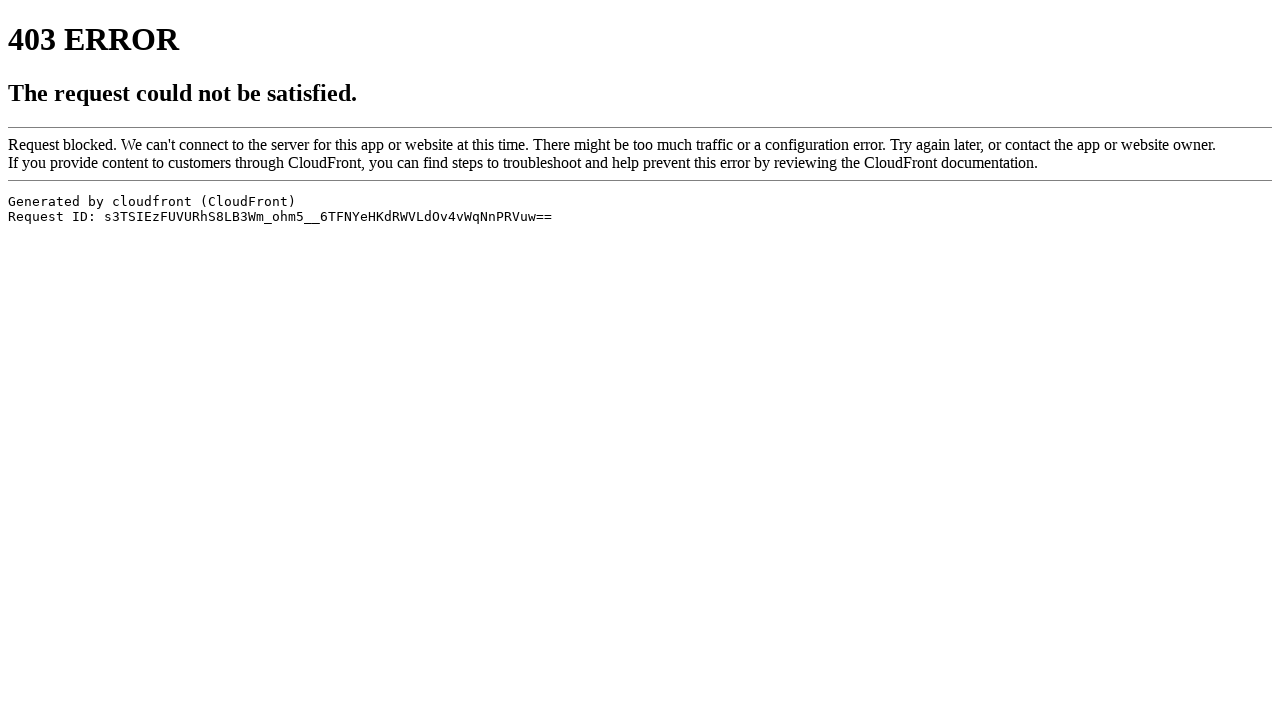